Tests element visibility by clicking Add/Remove Elements link, adding an element, and verifying it appears

Starting URL: http://the-internet.herokuapp.com/

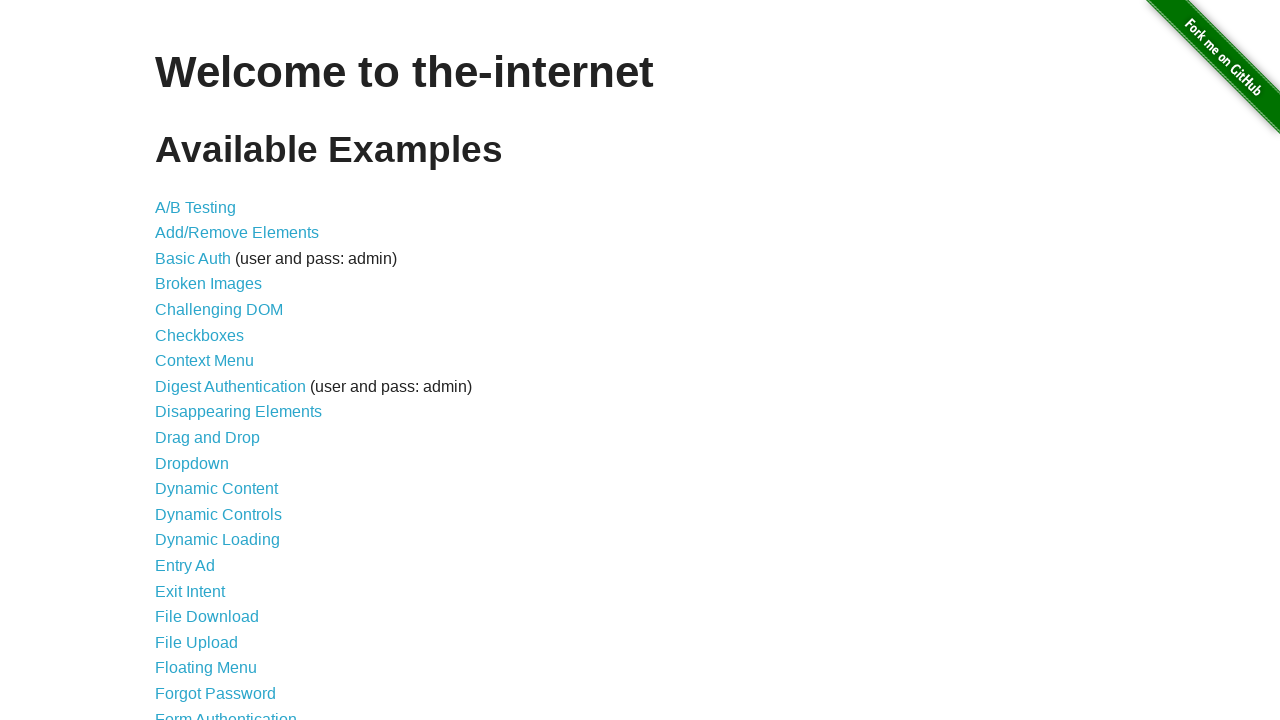

Clicked on Add/Remove Elements link at (237, 233) on xpath=//a[text() = 'Add/Remove Elements']
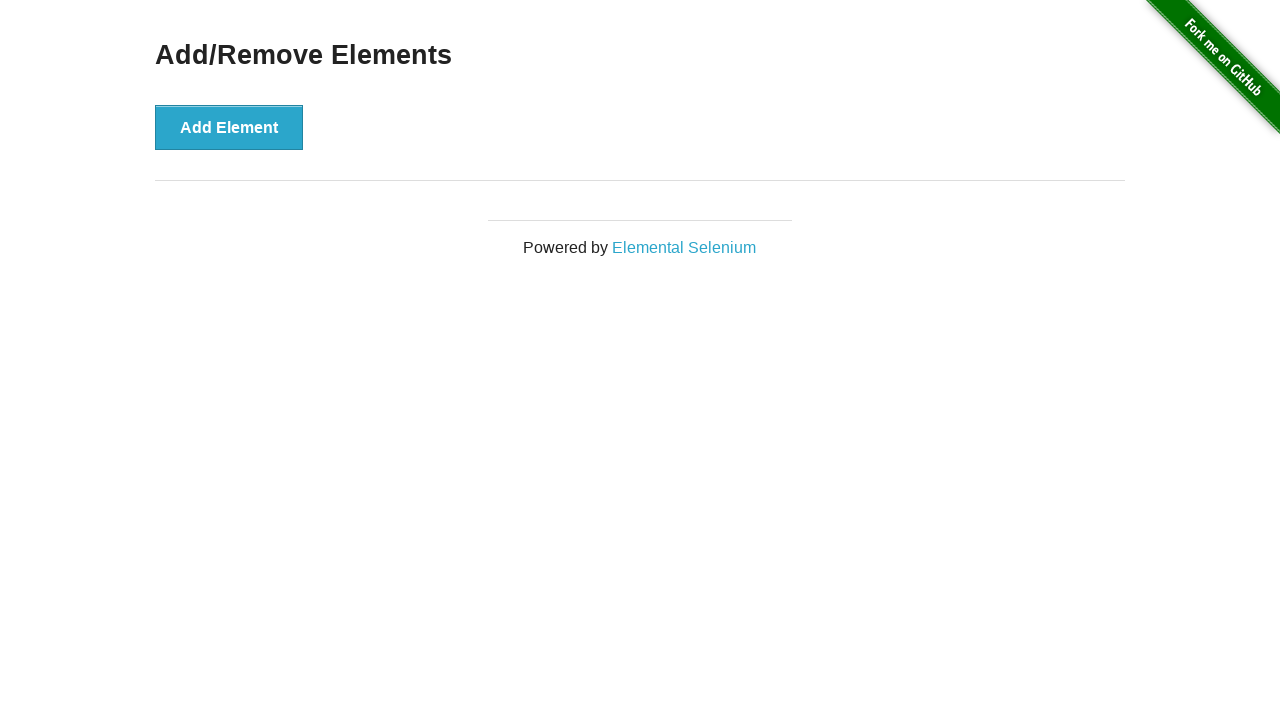

Clicked Add Element button at (229, 127) on xpath=//button[text() = 'Add Element']
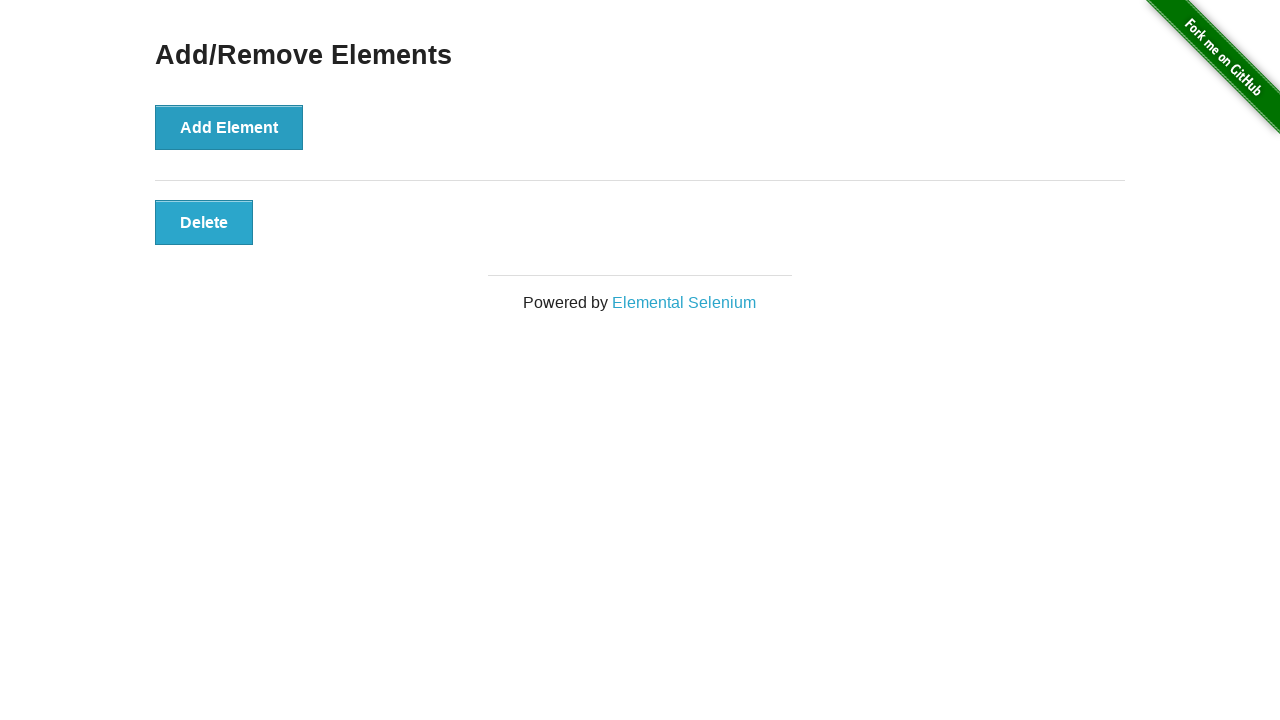

Verified the added element is visible
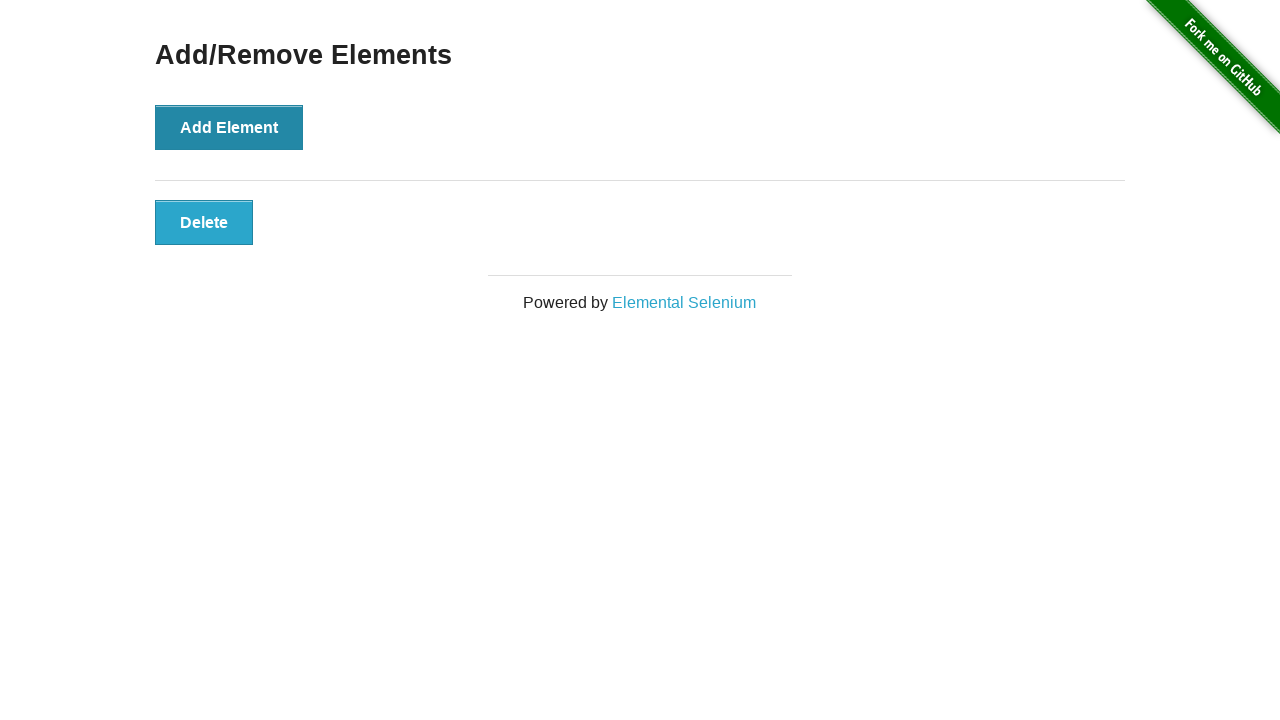

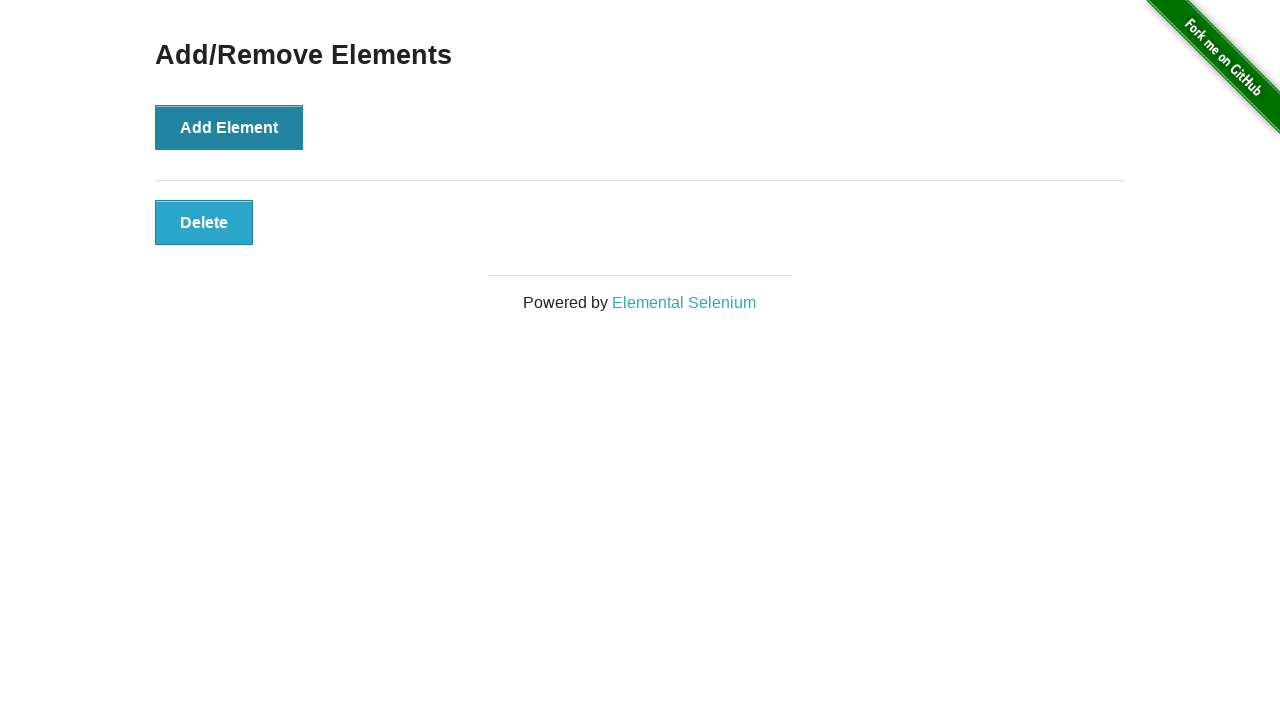